Tests the search functionality on Python.org by entering "pycon" in the search box, submitting the search, and verifying results are displayed.

Starting URL: https://www.python.org/

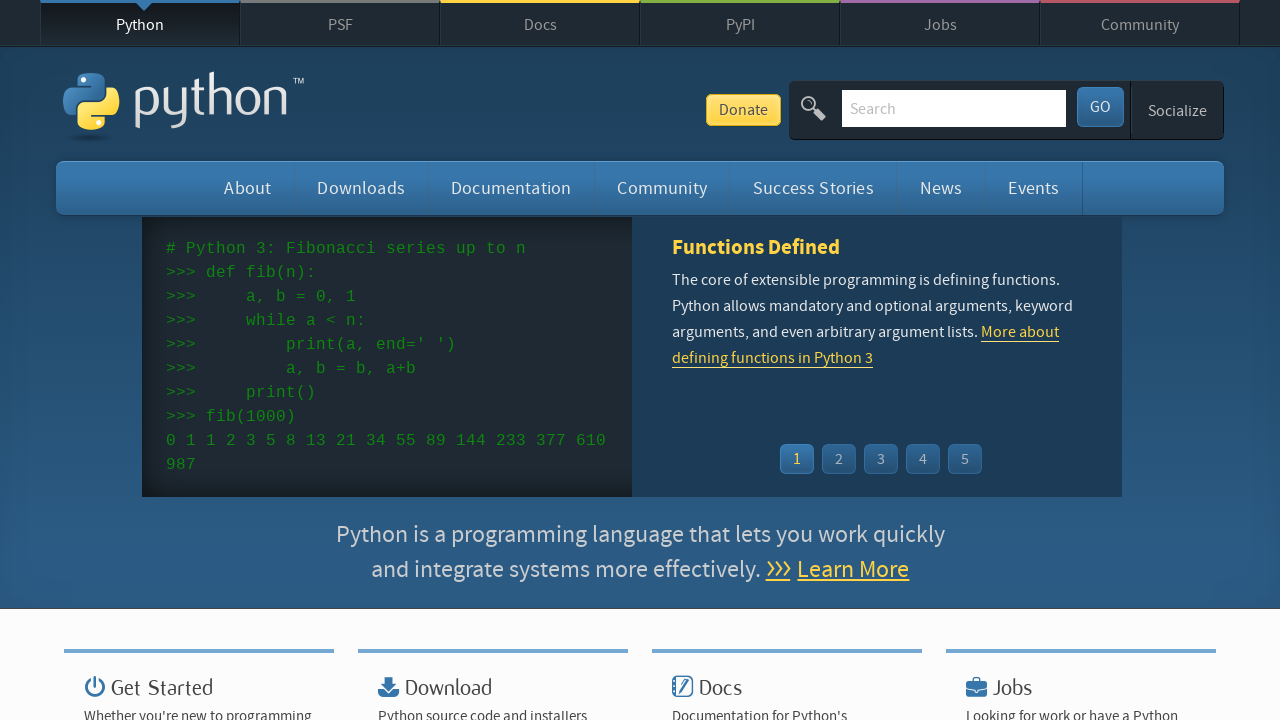

Verified page title contains 'Python'
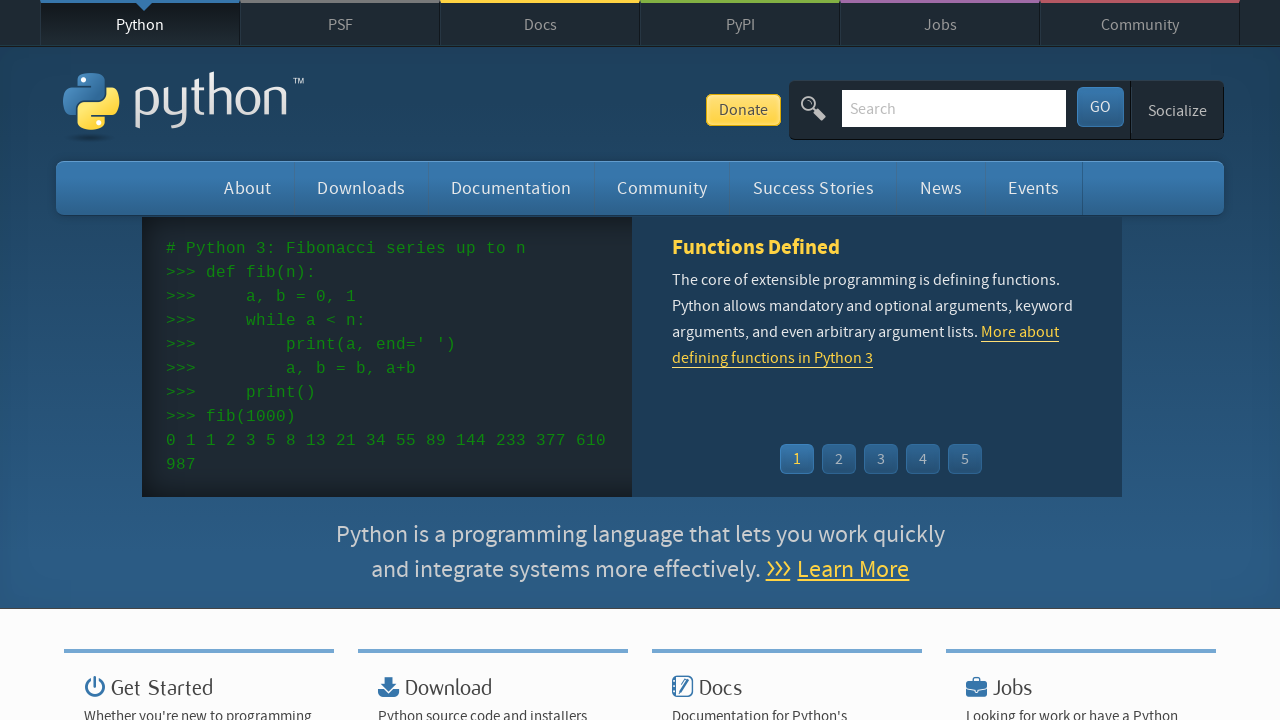

Filled search box with 'pycon' on input[name='q']
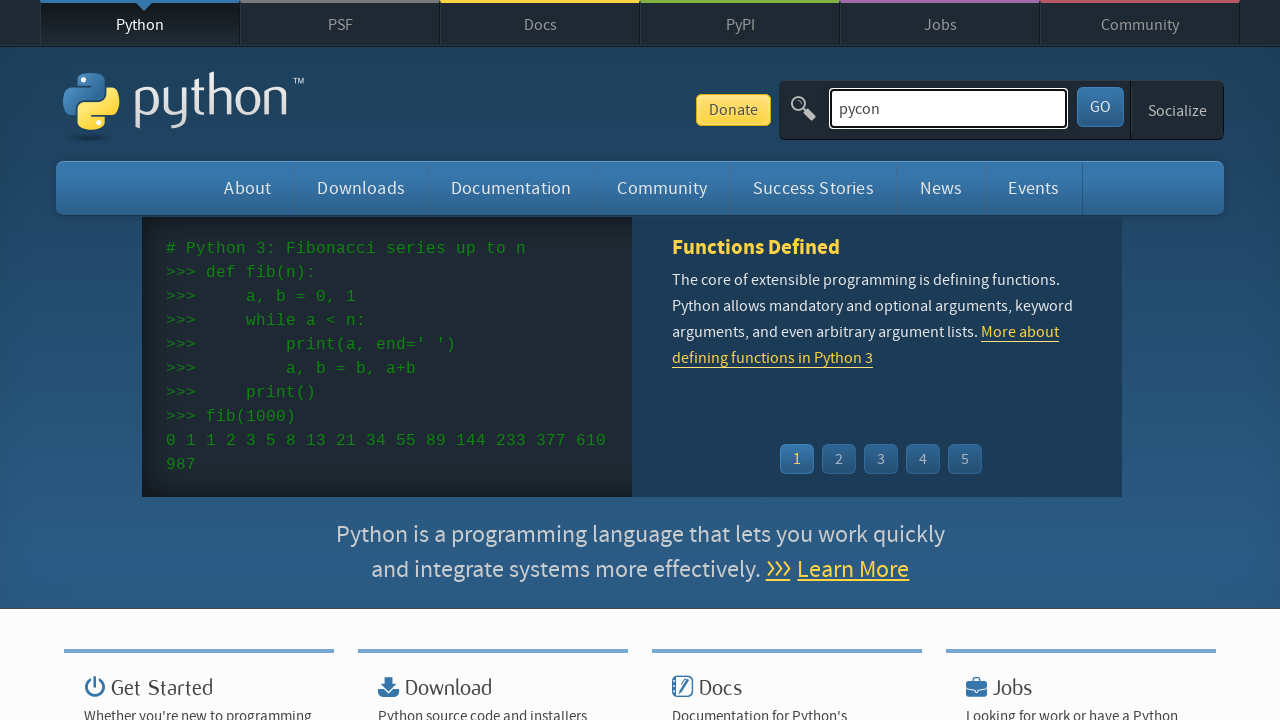

Pressed Enter to submit search for 'pycon' on input[name='q']
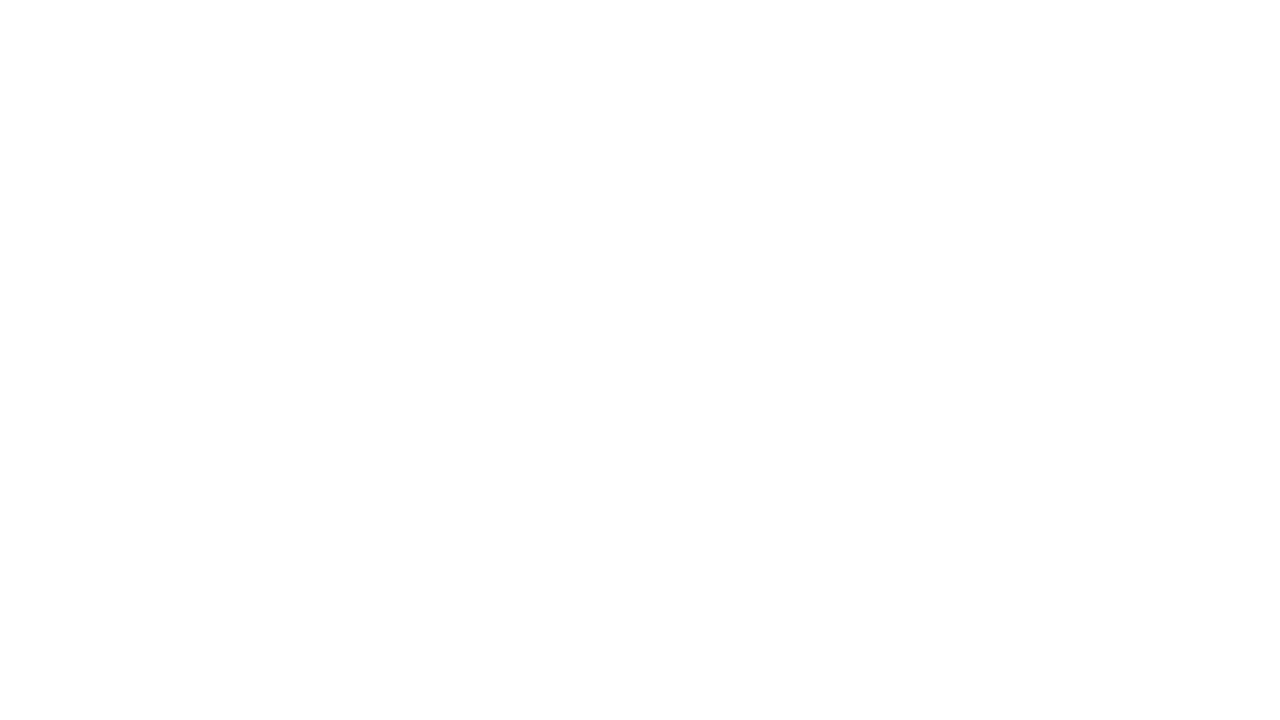

Waited for network idle - search results loaded
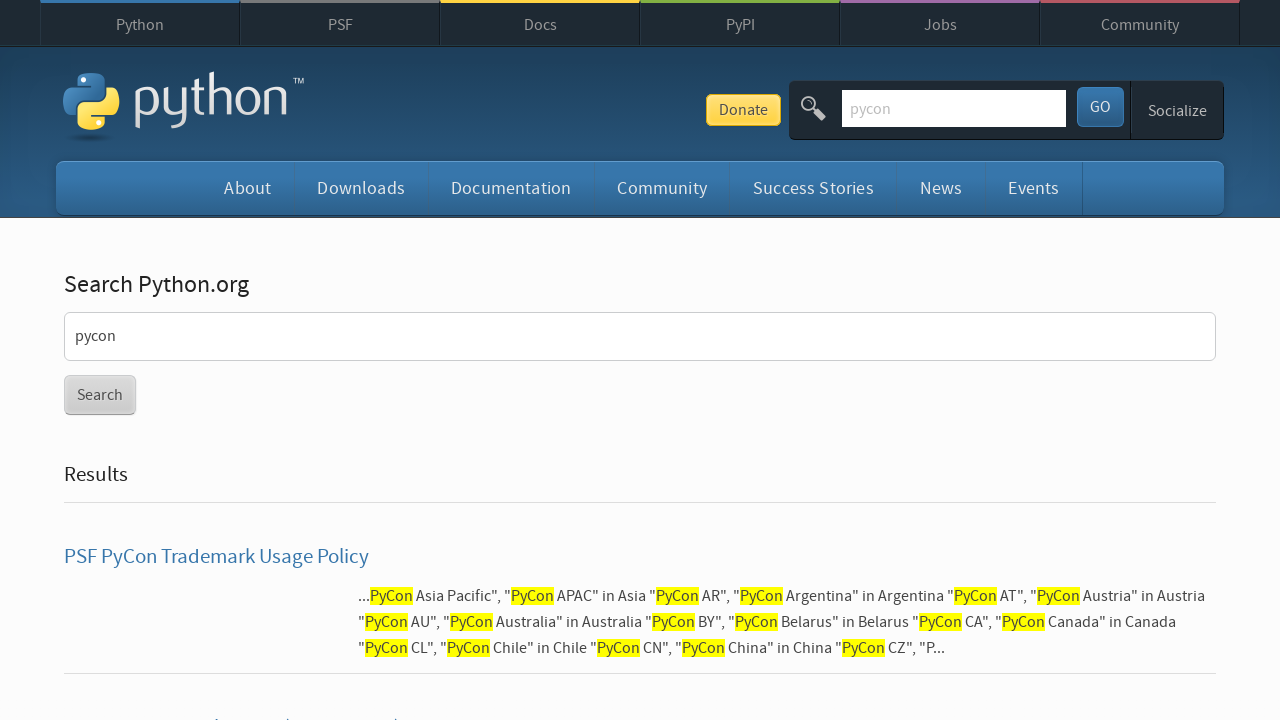

Verified body element is present and search results are displayed
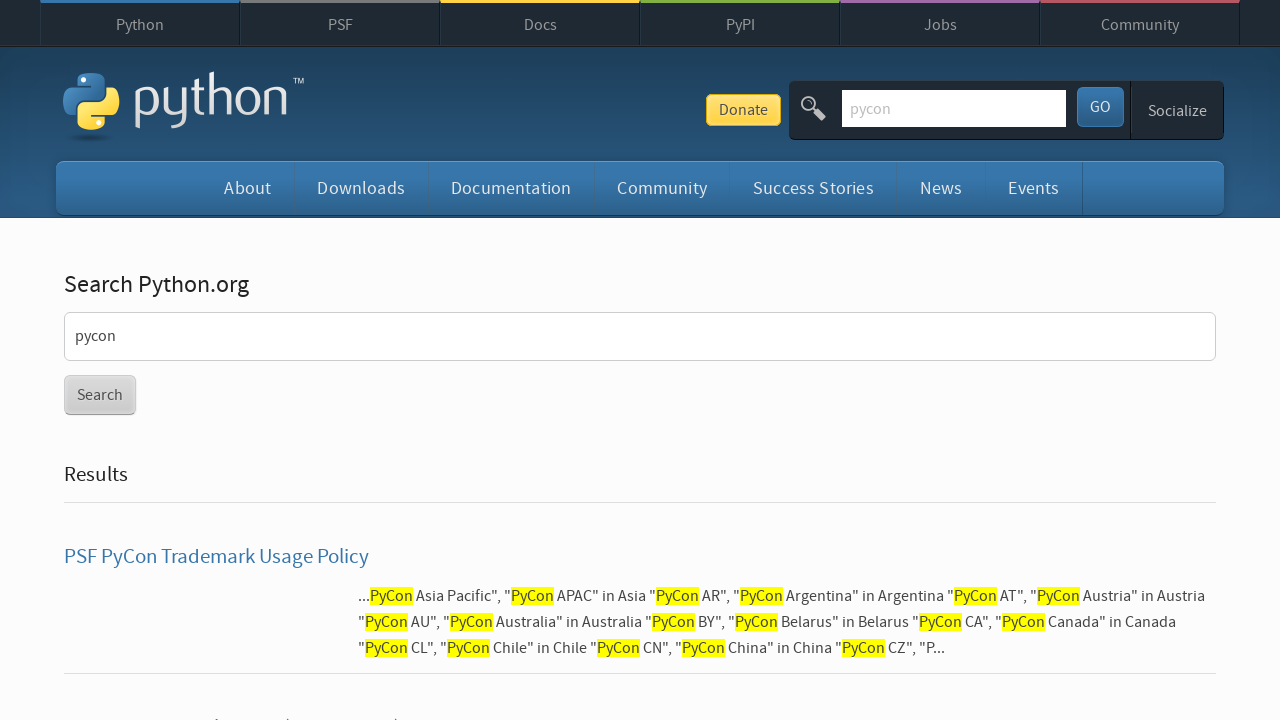

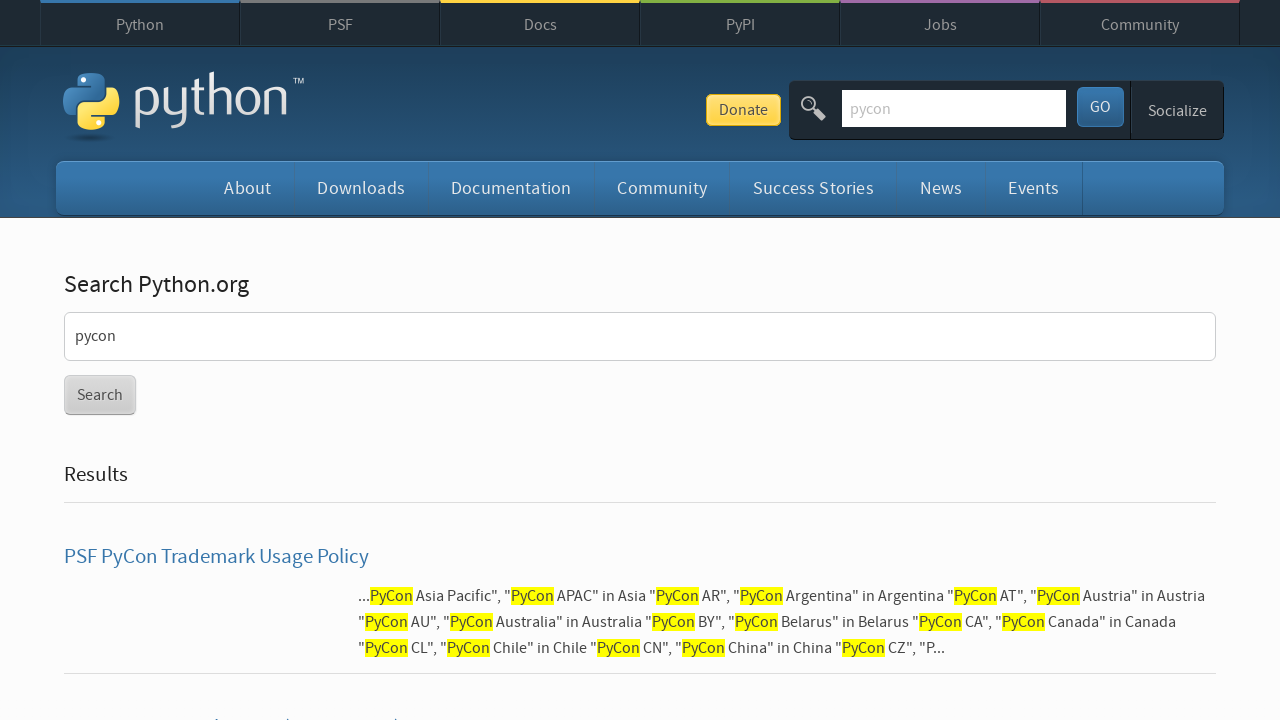